Tests dynamic loading functionality by clicking a Start button and waiting for the "Hello World" text to appear after the loading completes.

Starting URL: https://the-internet.herokuapp.com/dynamic_loading/2

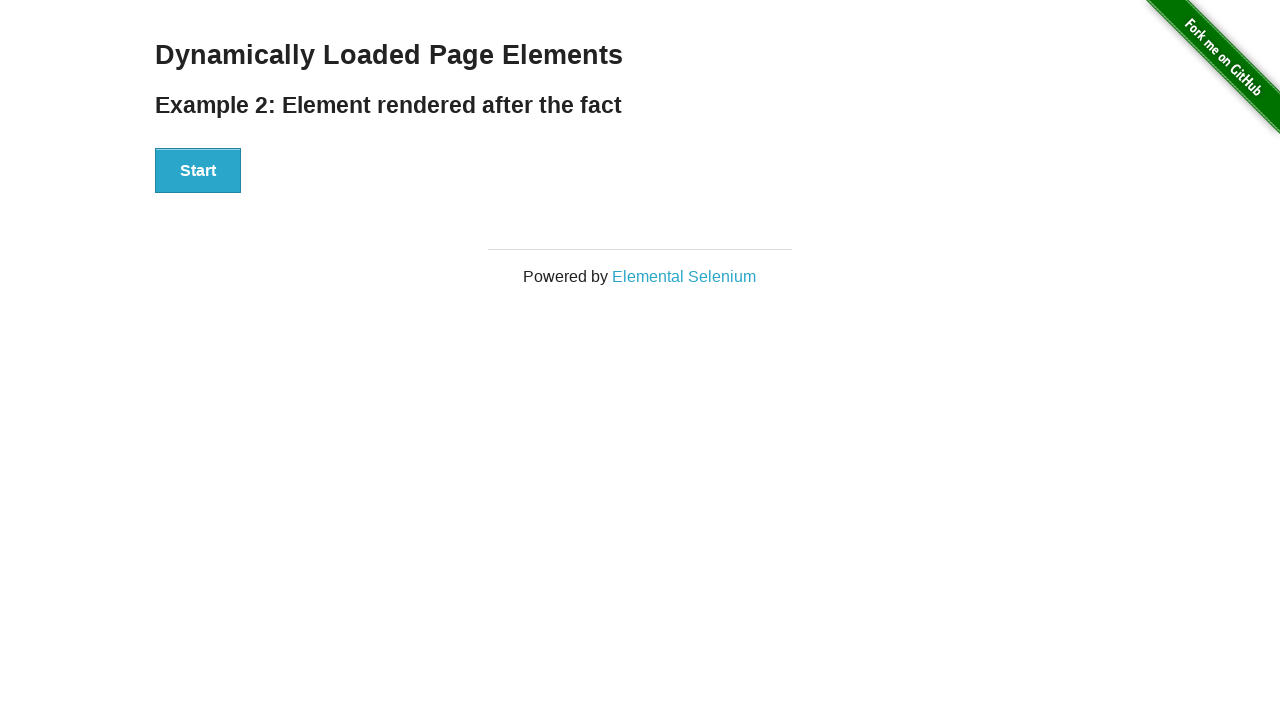

Clicked Start button to trigger dynamic loading at (198, 171) on div#start button
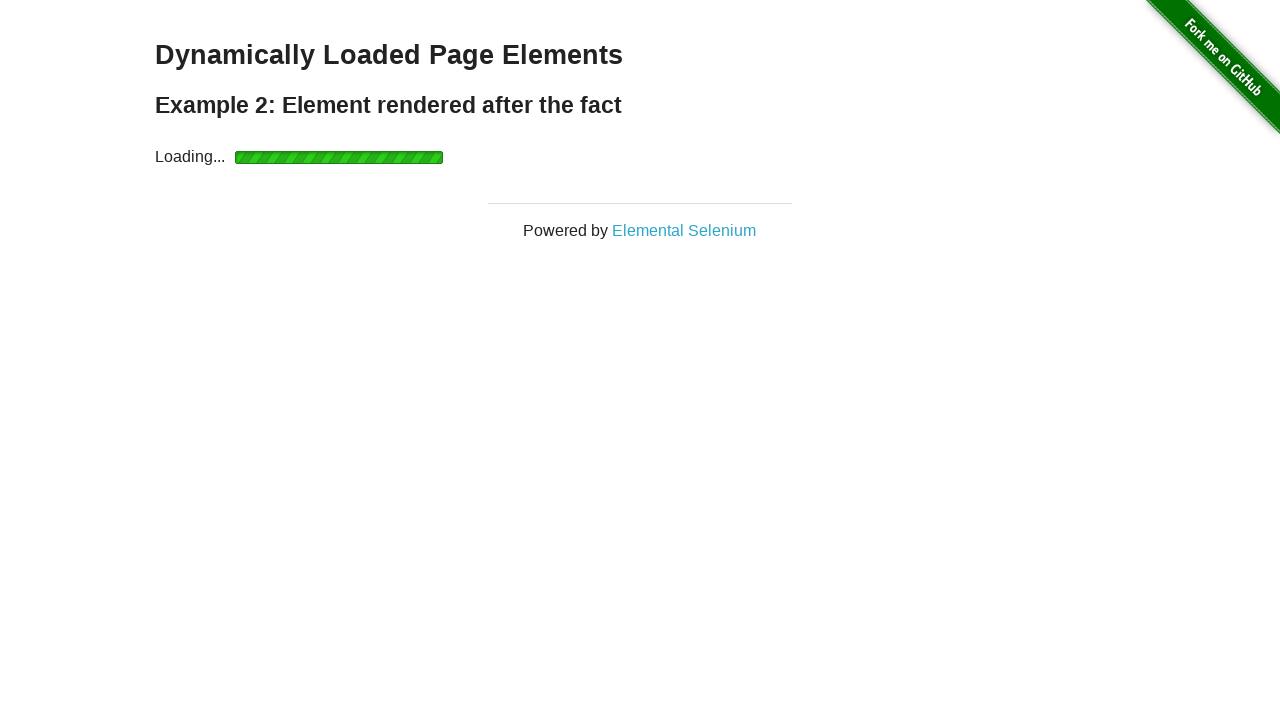

Waited for Hello World element to appear after loading completed
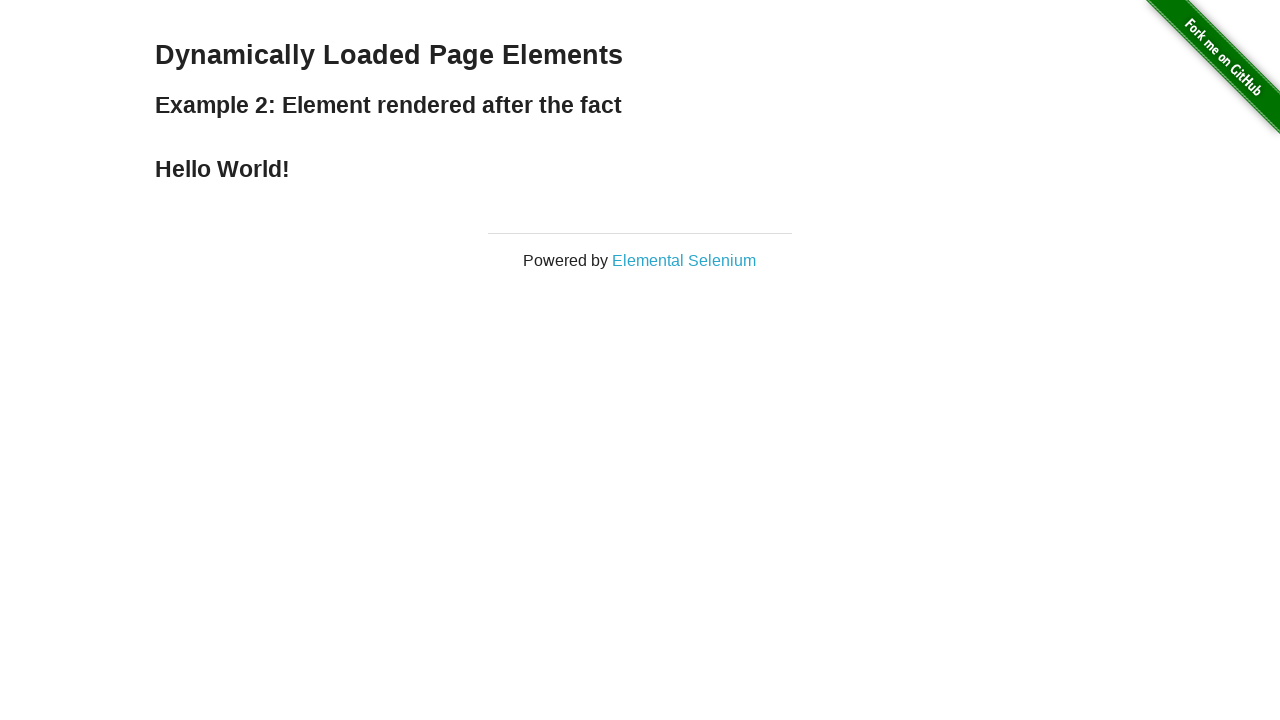

Located Hello World text element
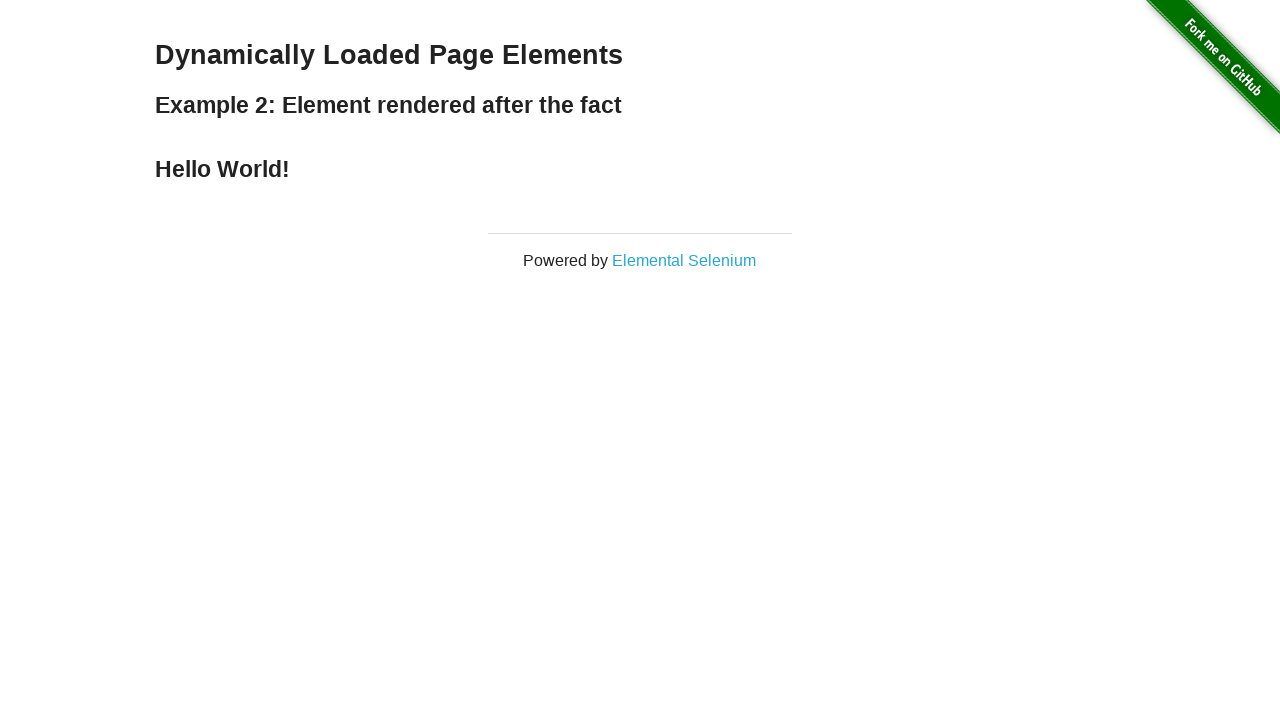

Retrieved and printed Hello World text content
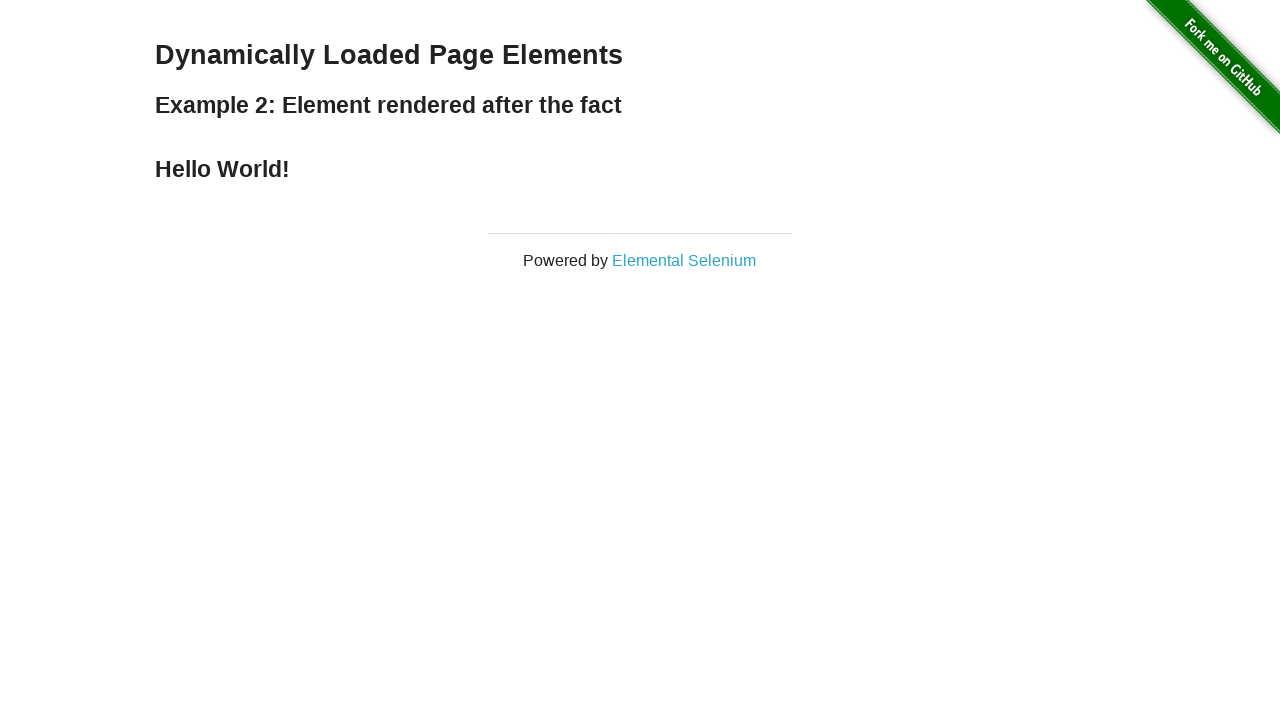

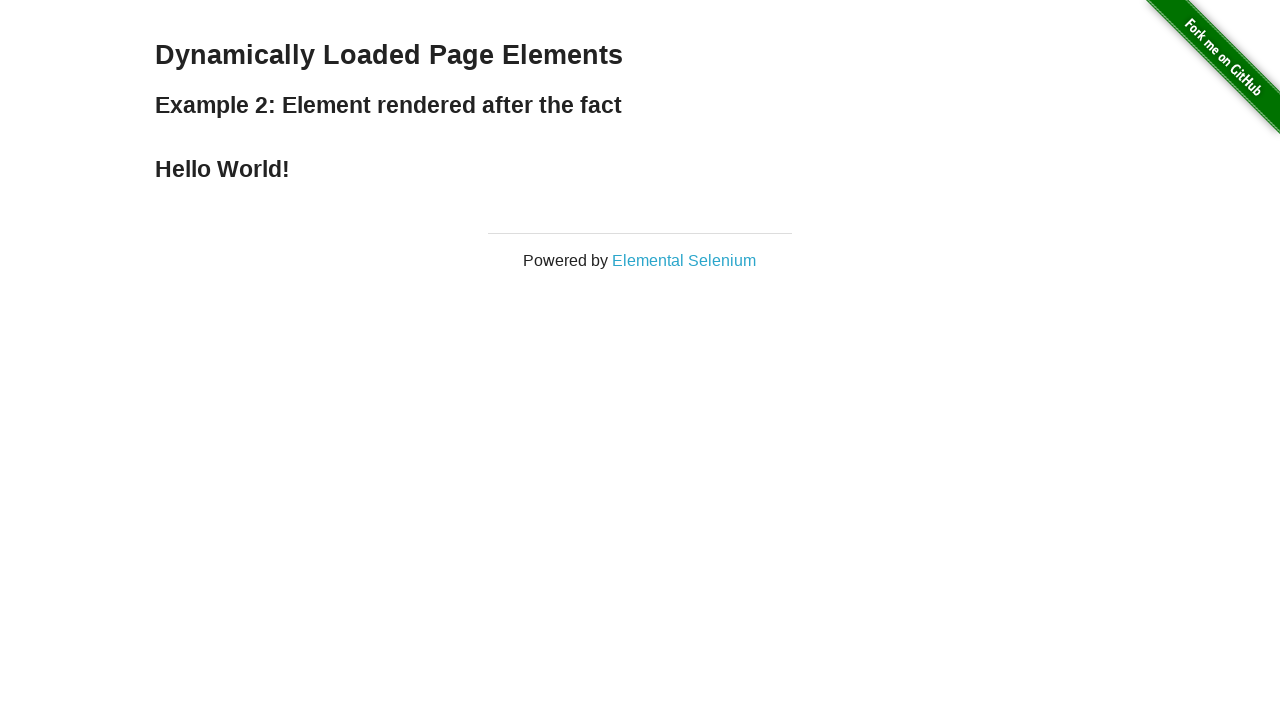